Tests dynamic controls by clicking the Enable button and verifying the input becomes enabled with confirmation message

Starting URL: http://the-internet.herokuapp.com/dynamic_controls

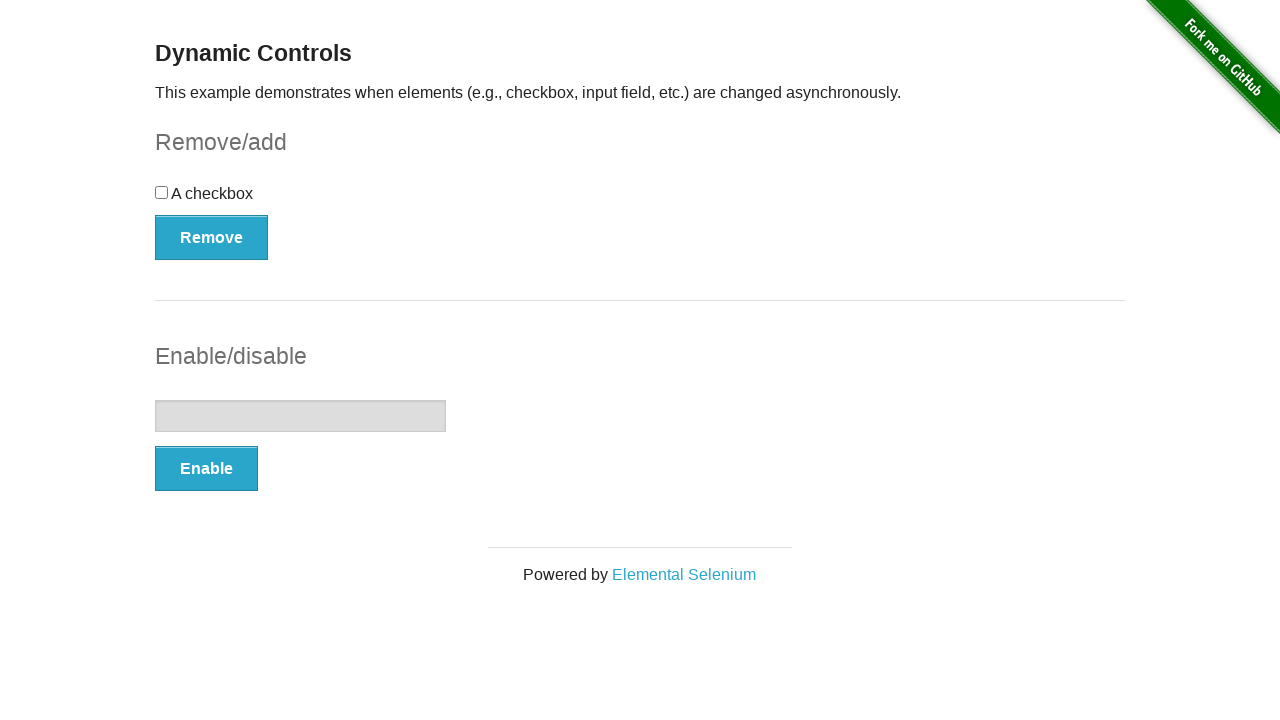

Waited for input field to be displayed
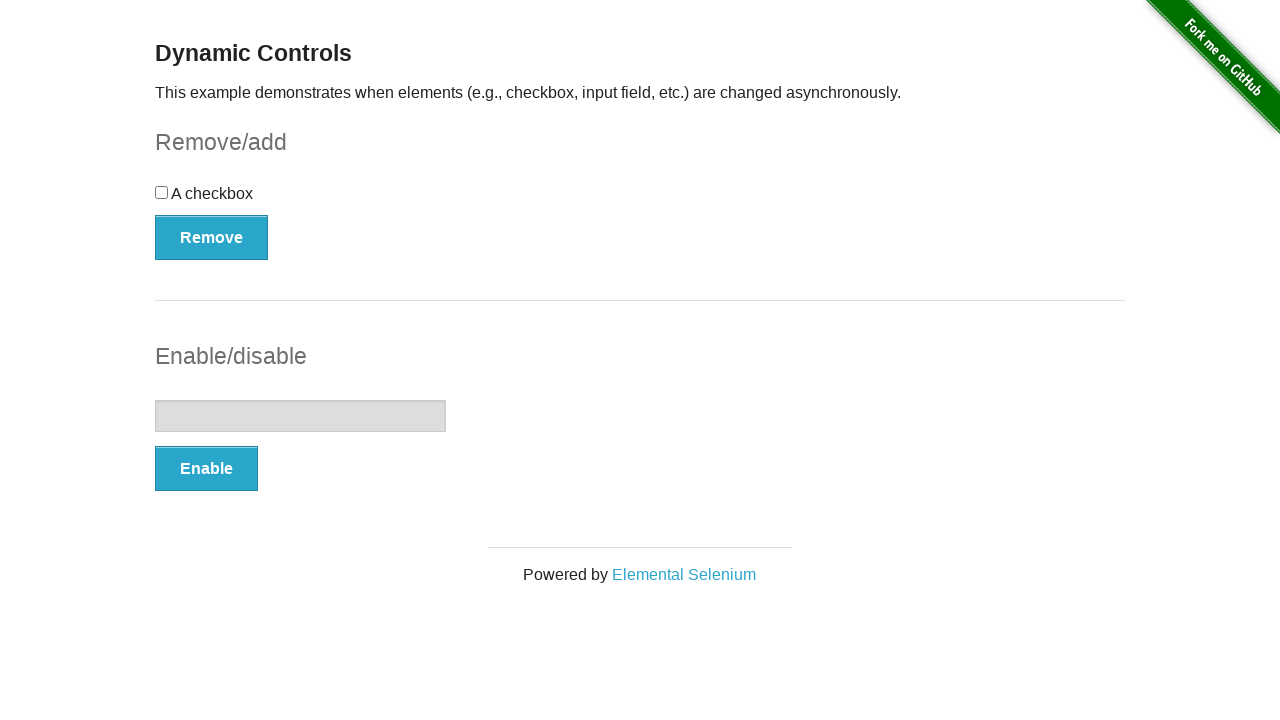

Waited for Enable button to be available
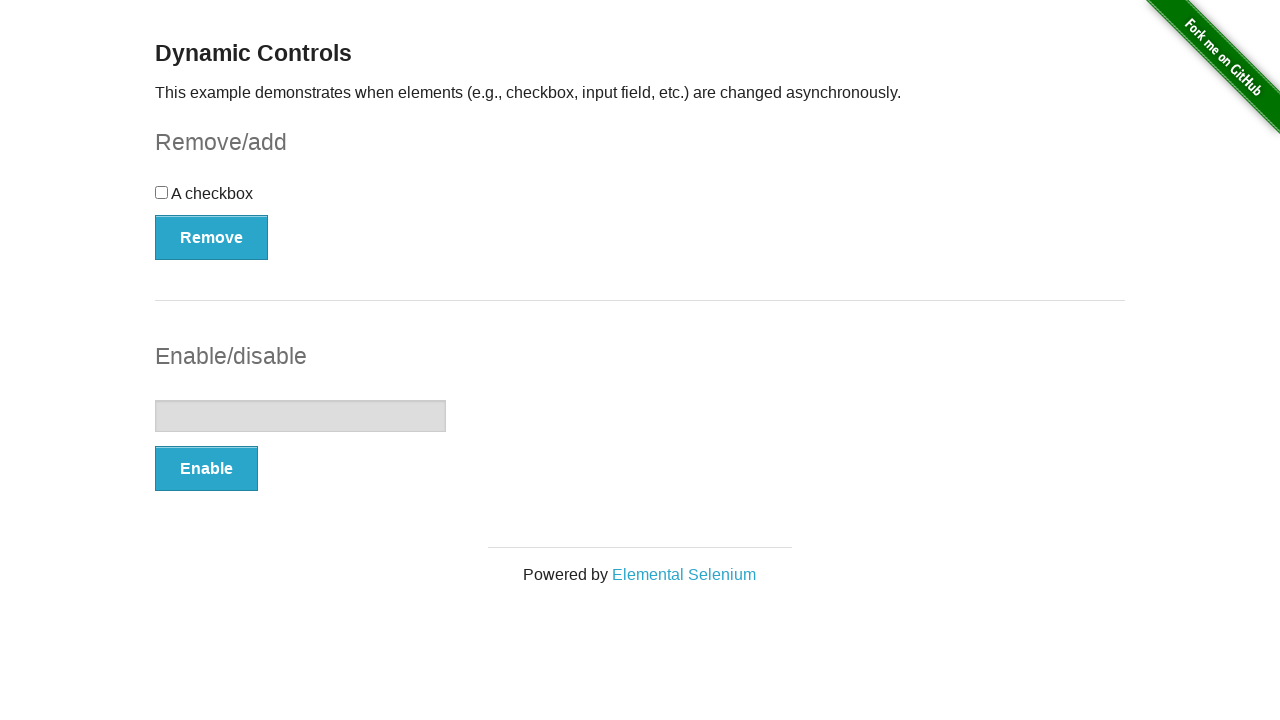

Clicked the Enable button at (206, 469) on [onclick='swapInput()']
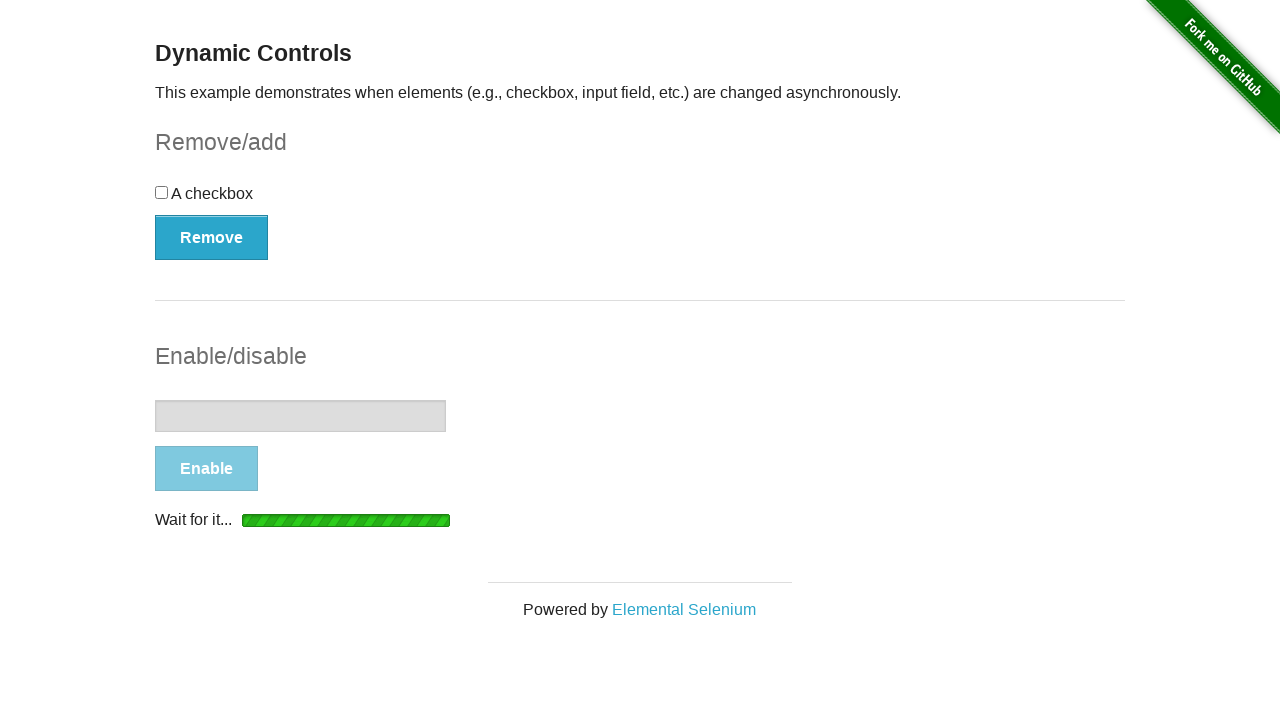

Waited for confirmation message to appear
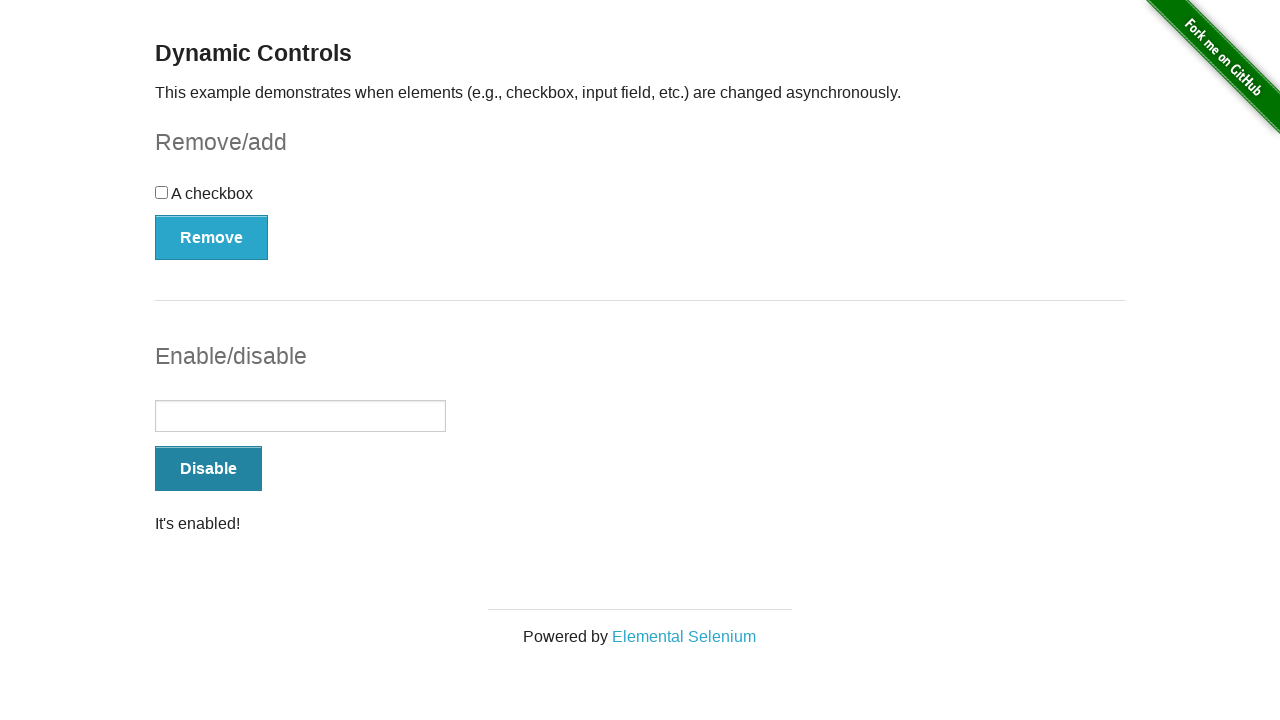

Verified confirmation message displays 'It's enabled!'
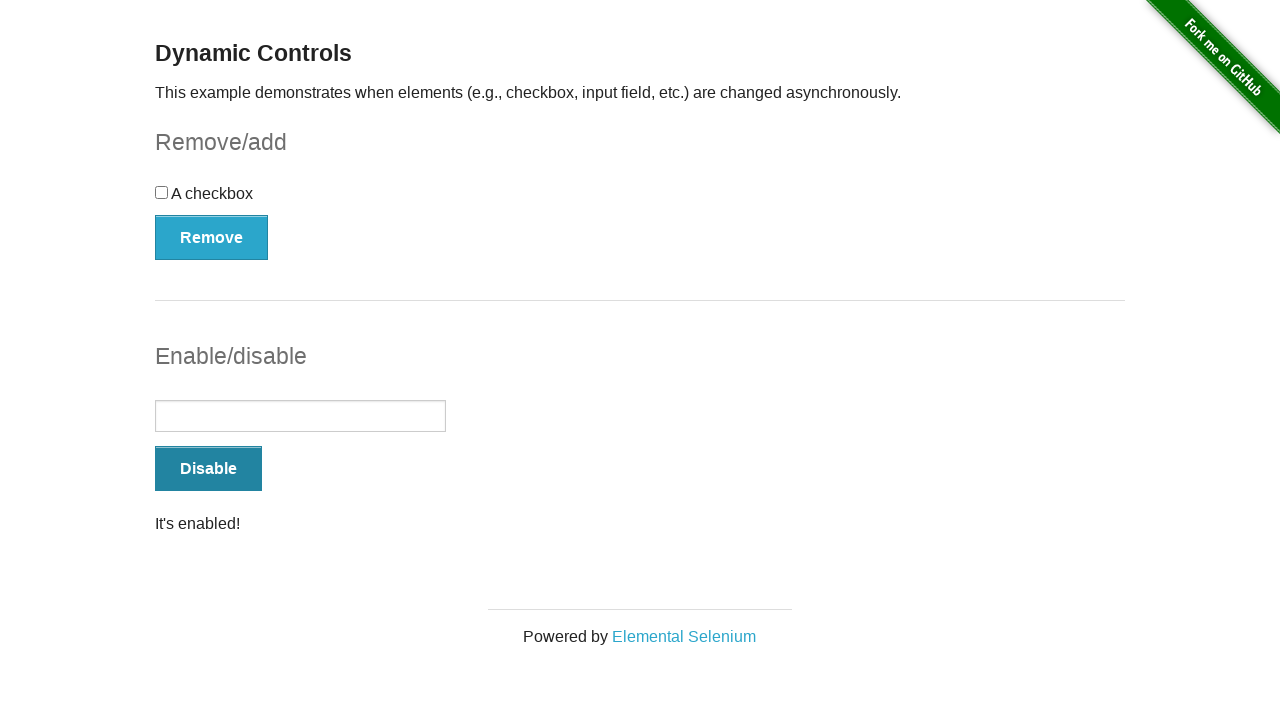

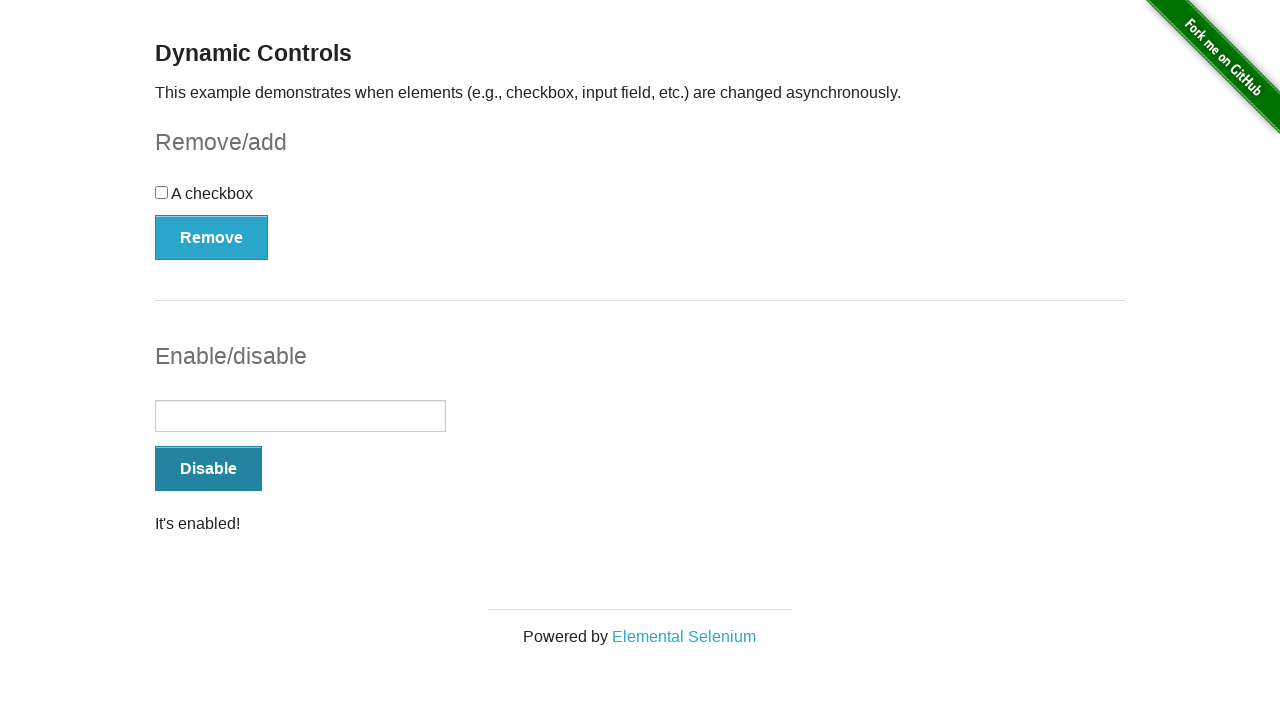